Tests a simple form by filling in First name, Last name, City, and Country fields using different locator strategies, then submits the form and handles the resulting alert.

Starting URL: http://suninjuly.github.io/simple_form_find_task.html

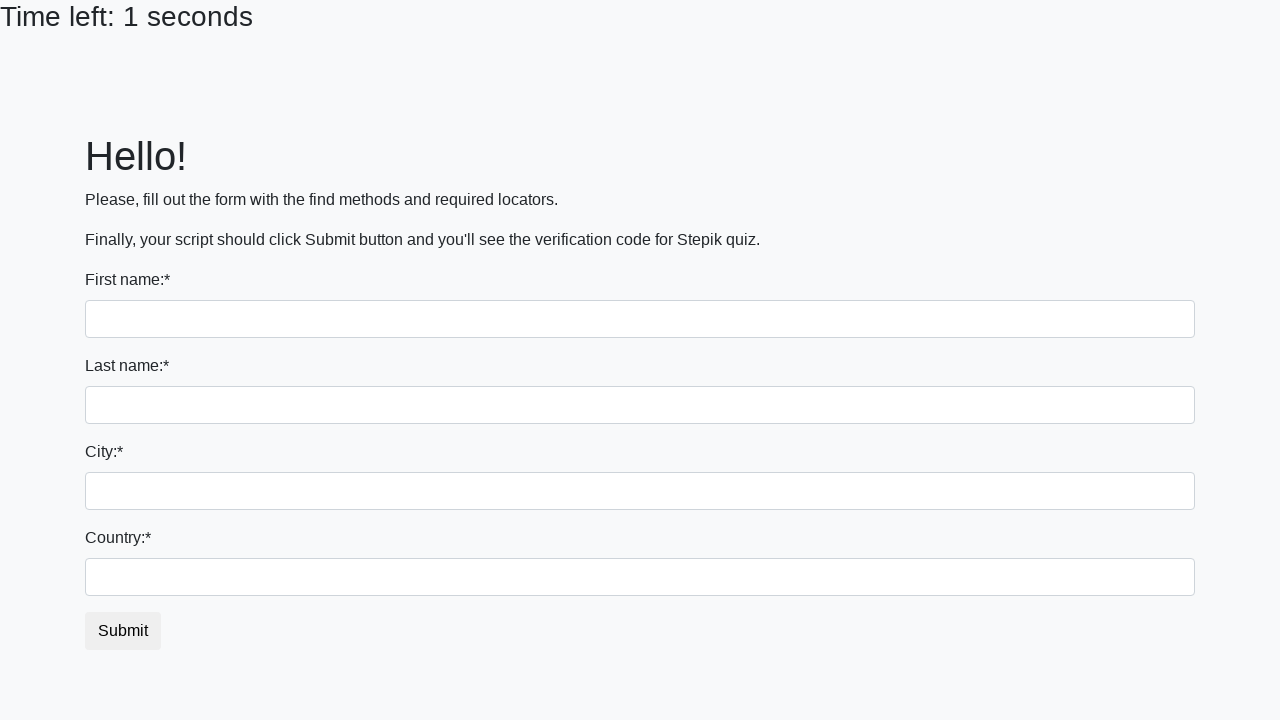

Filled First name field with 'Ivan' on input
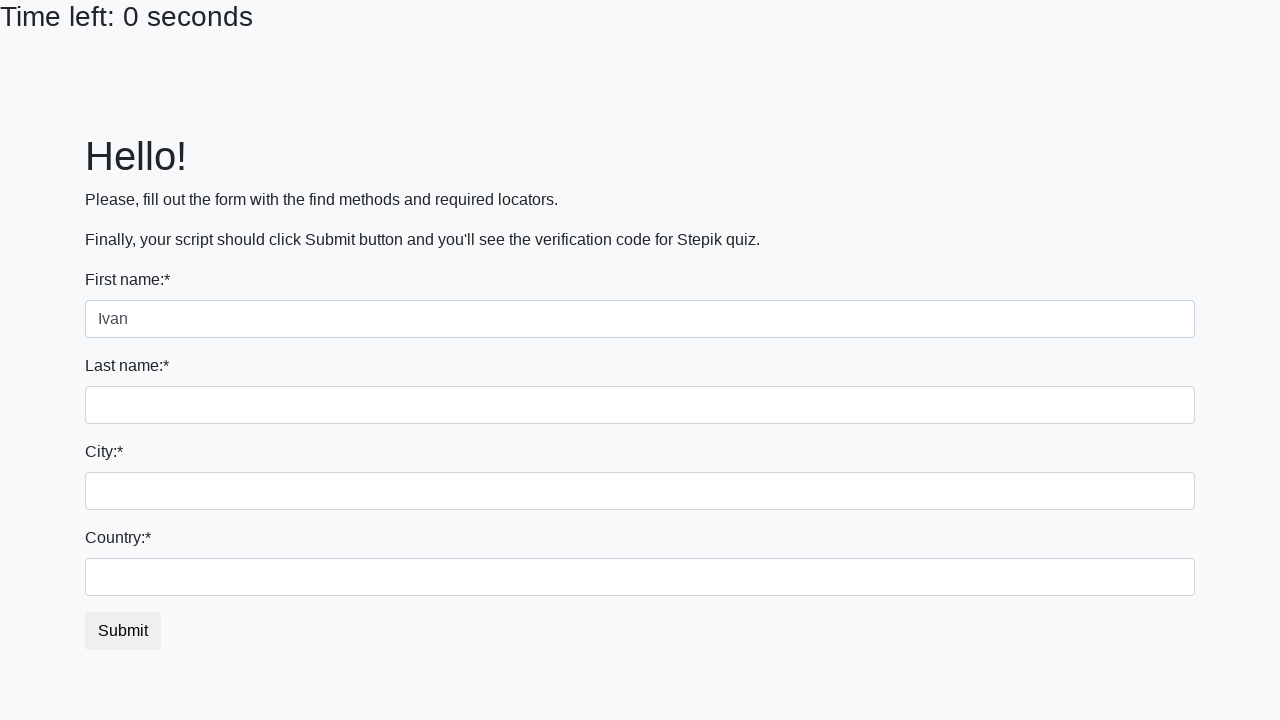

Filled Last name field with 'Petrov' on input[name='last_name']
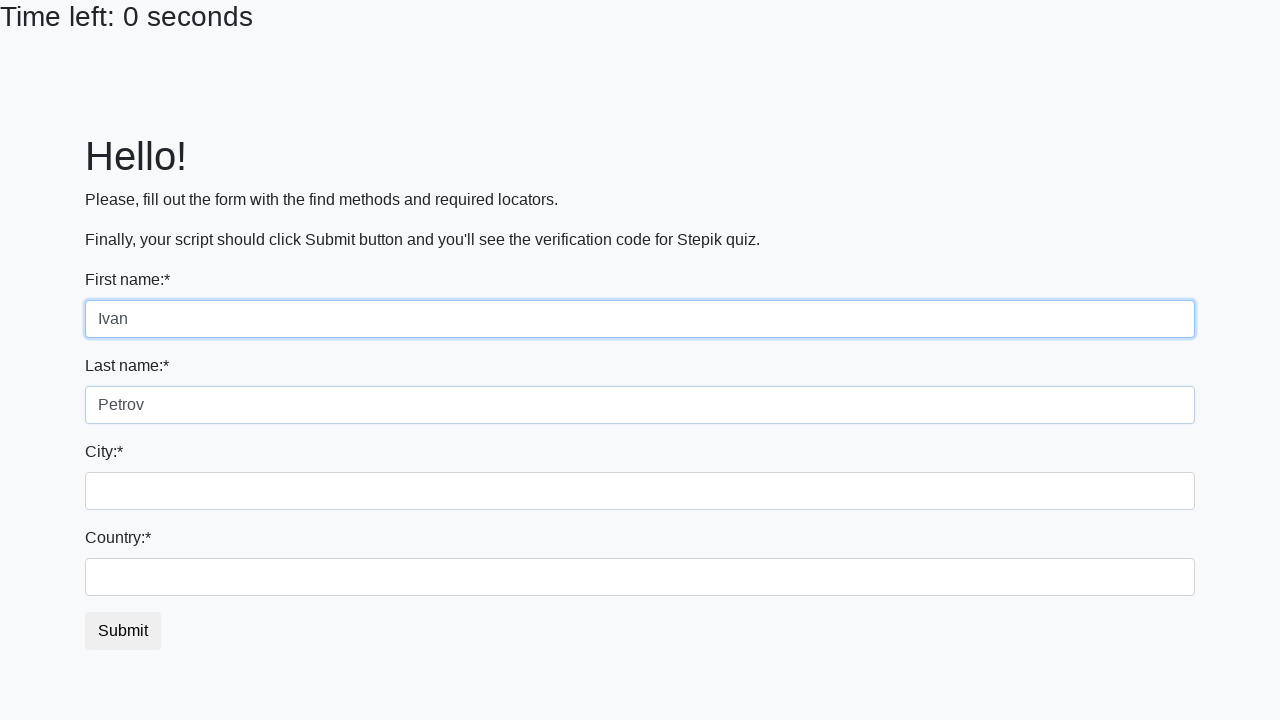

Filled City field with 'Smolensk' on .form-control.city
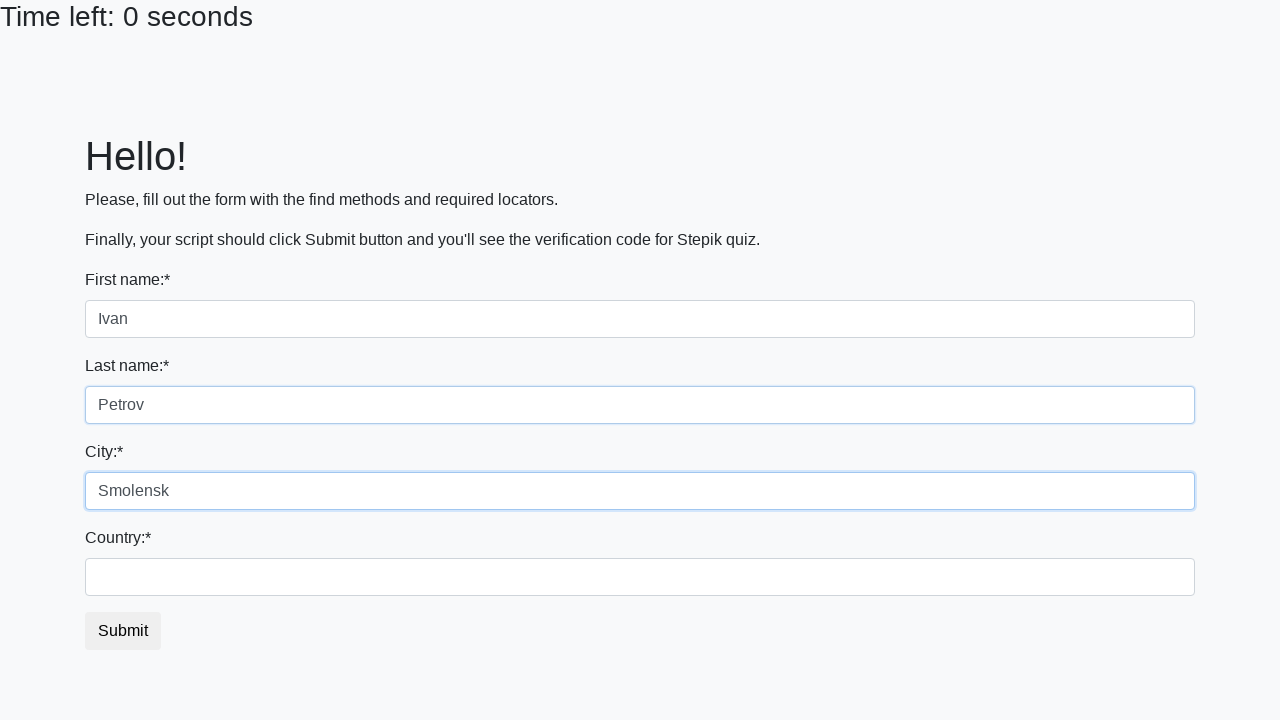

Filled Country field with 'Russia' on #country
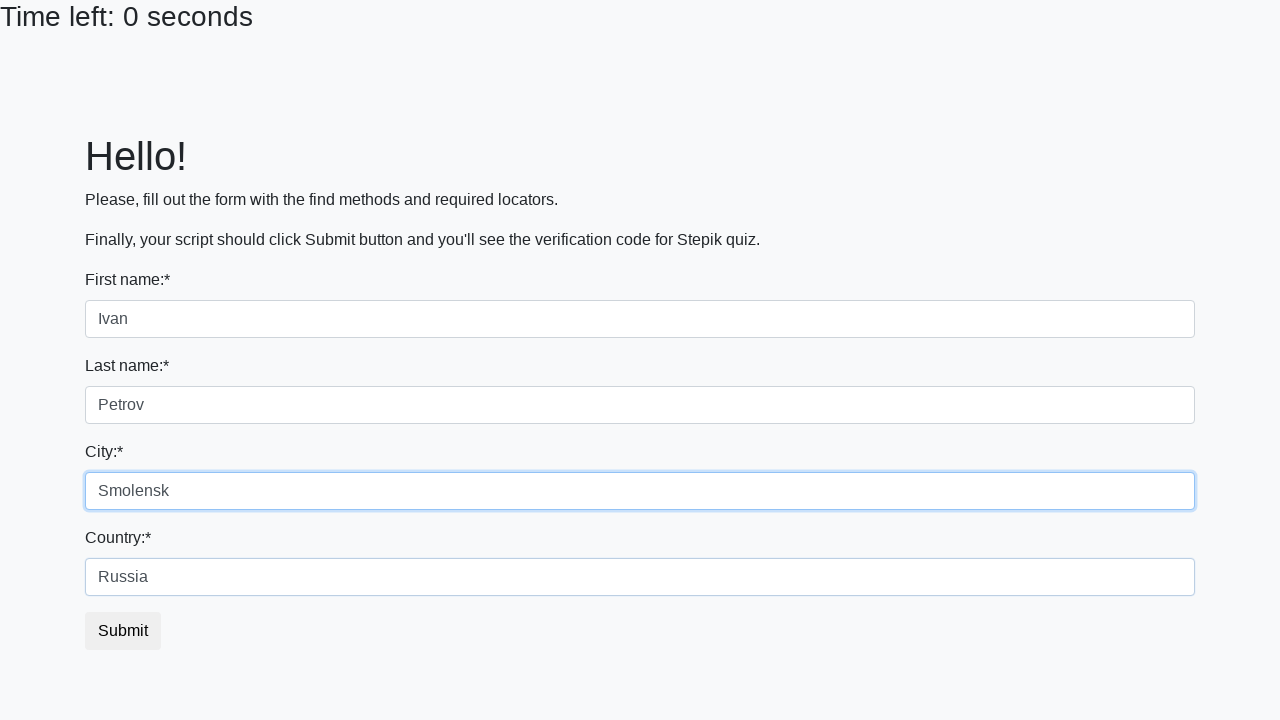

Clicked Submit button at (123, 631) on button.btn
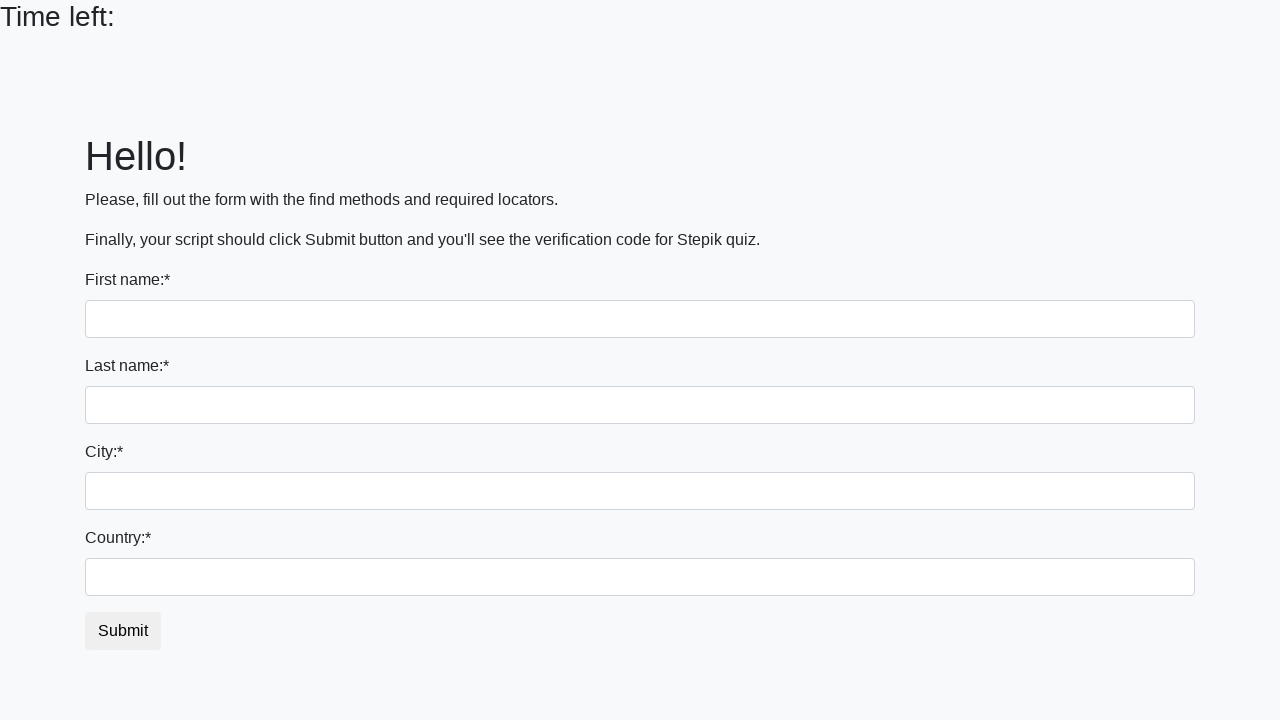

Set up alert dialog handler to accept
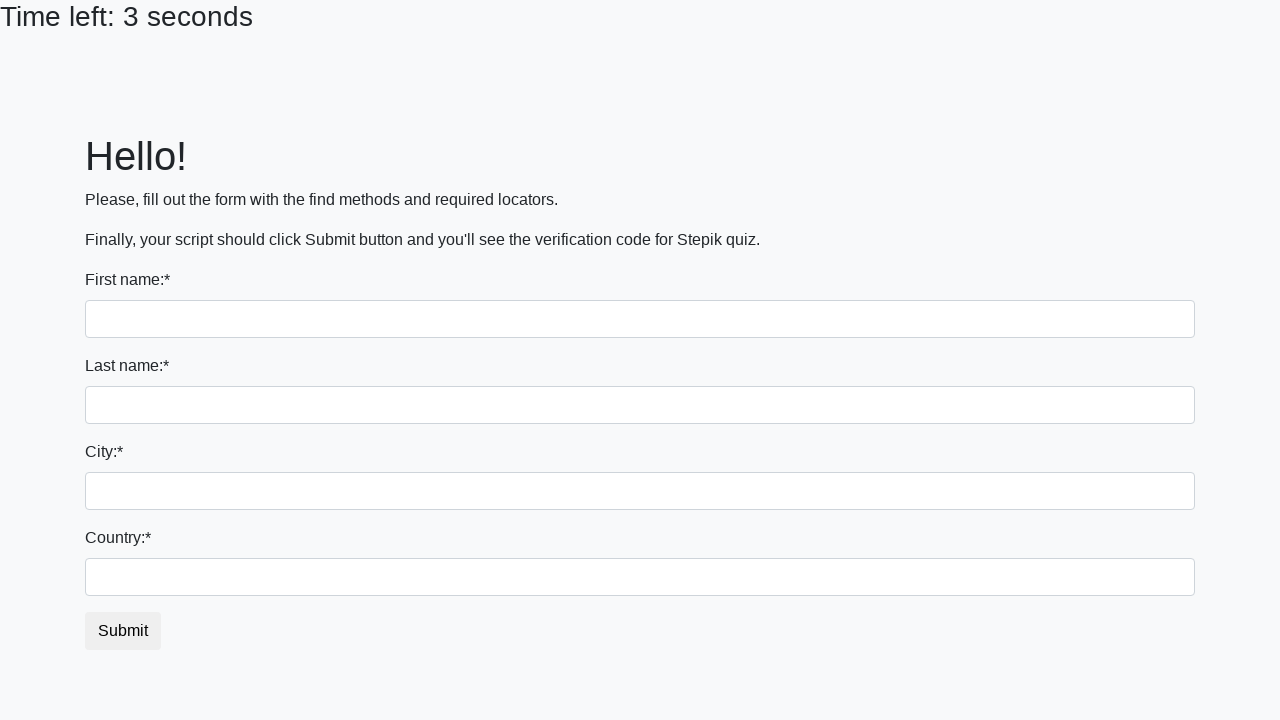

Waited for alert to be processed
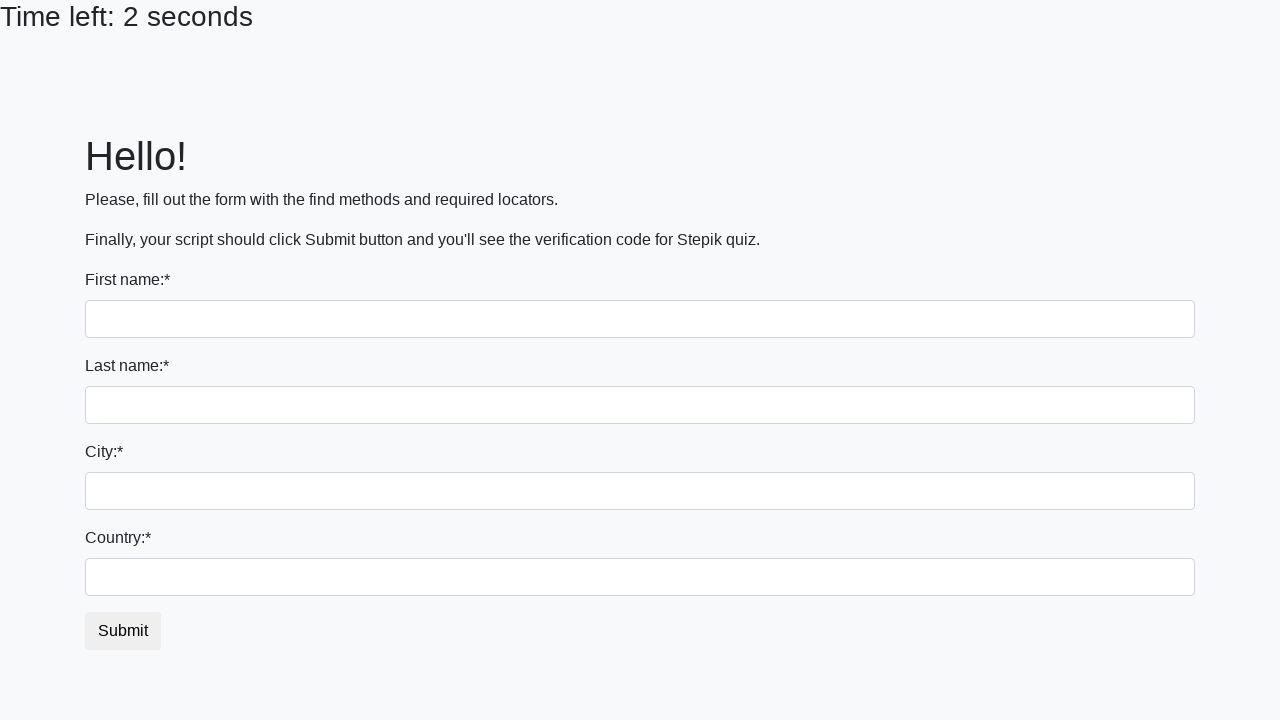

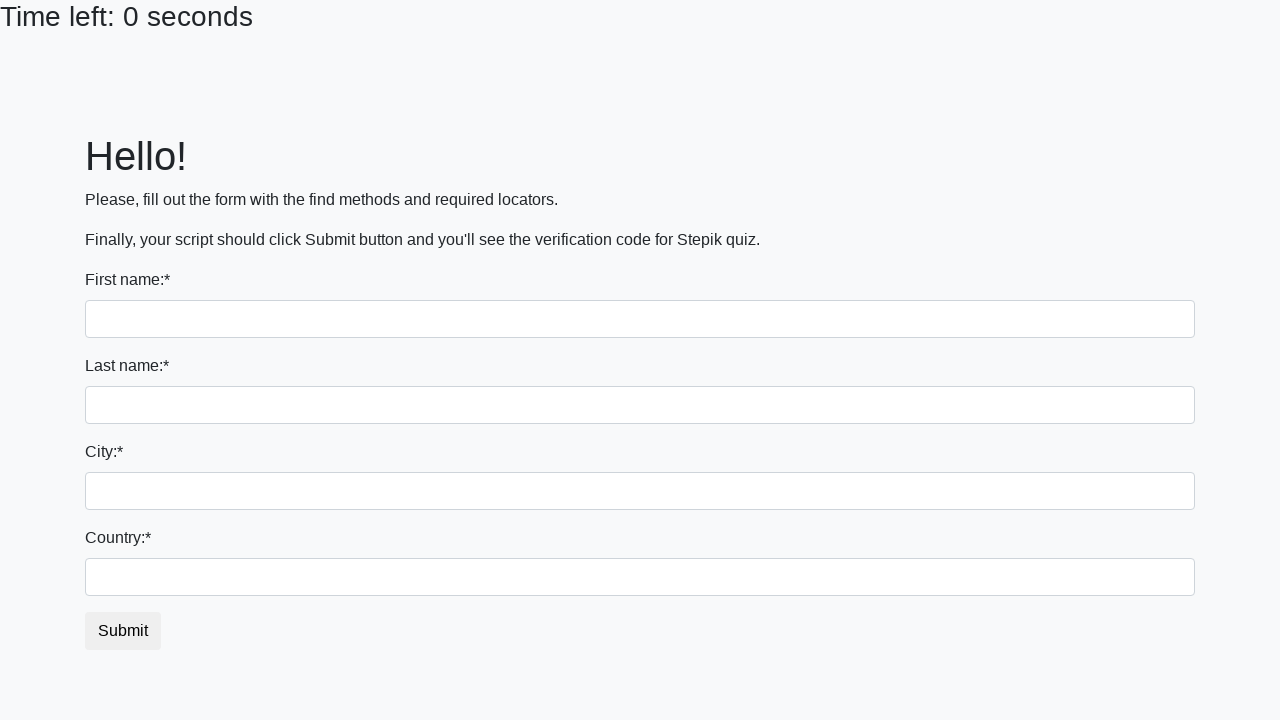